Tests the Frames page by navigating to iFrame section and verifying content within the iframe

Starting URL: https://the-internet.herokuapp.com/

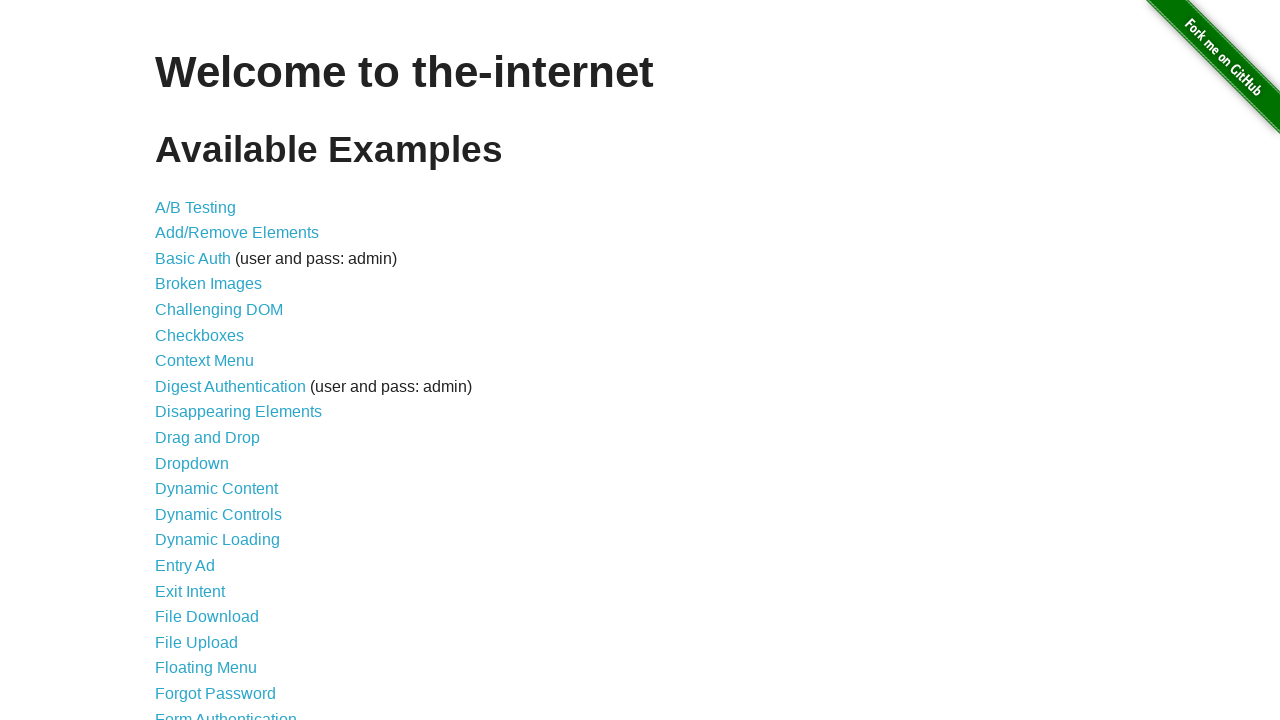

Clicked on Frames link at (182, 361) on a:has-text('Frames')
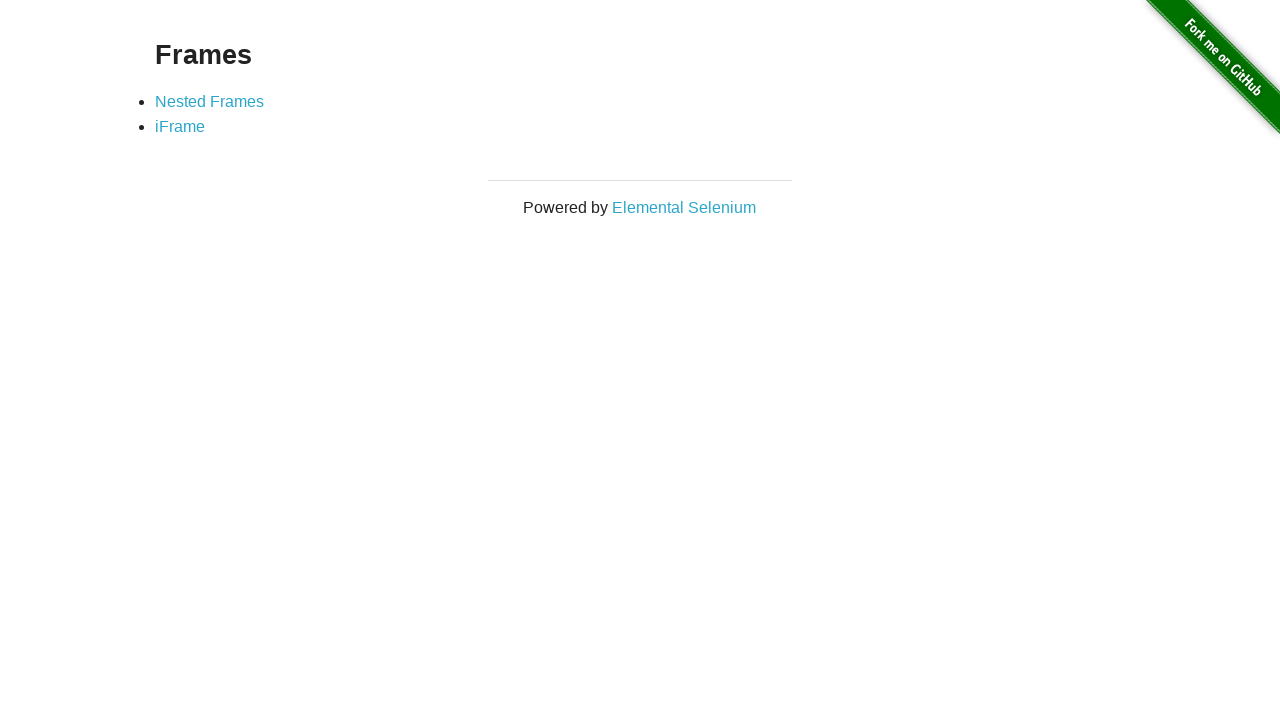

Clicked on iFrame link at (180, 127) on a:has-text('iFrame')
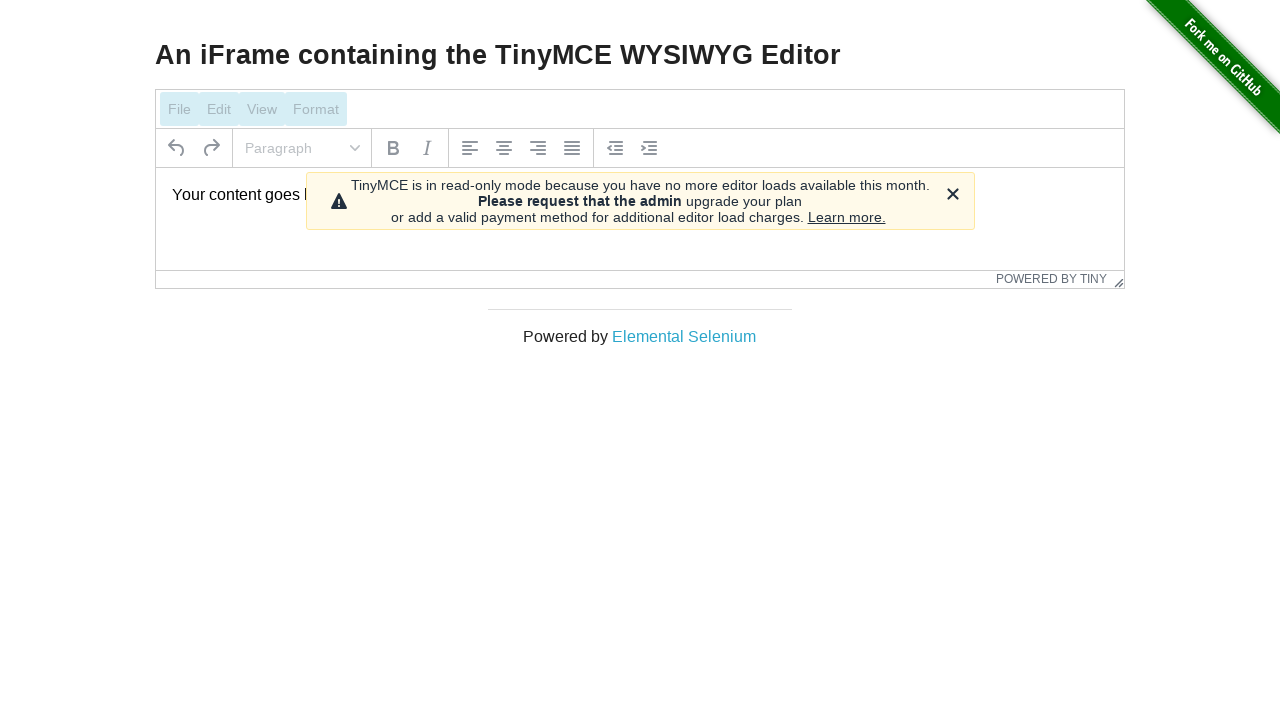

Located iframe element with id 'mce_0_ifr'
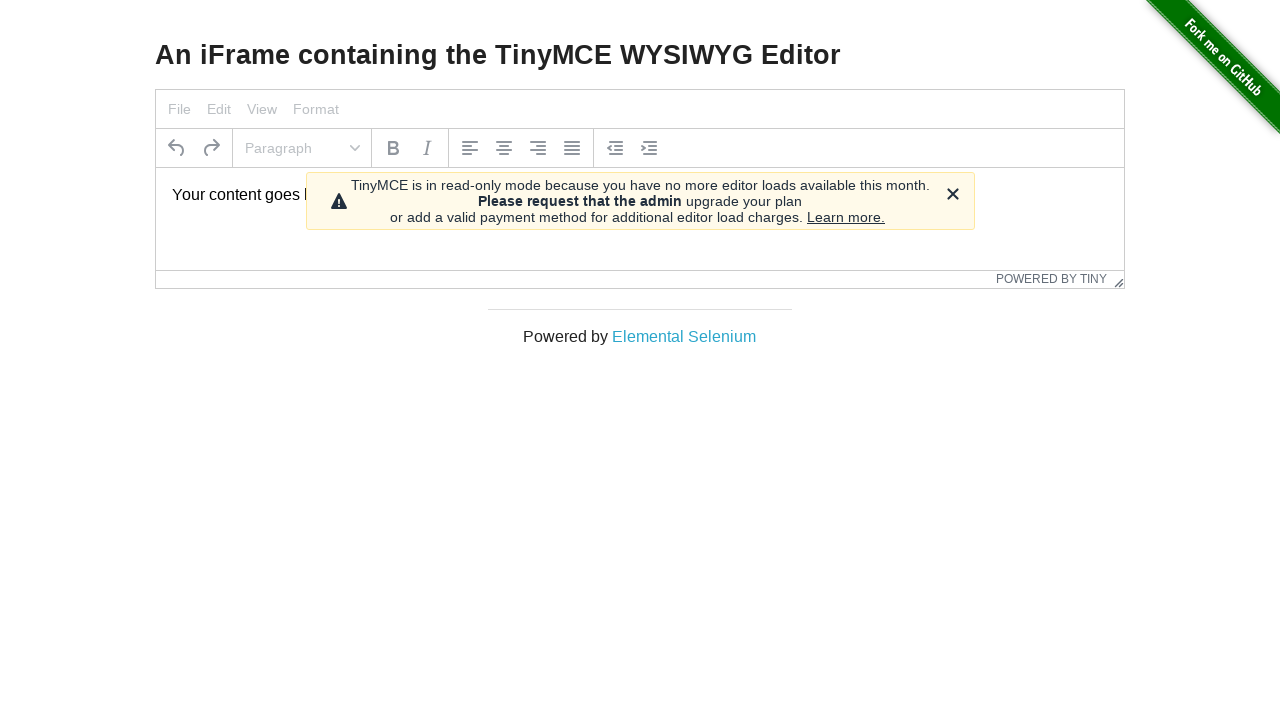

Verified iframe body content loaded successfully
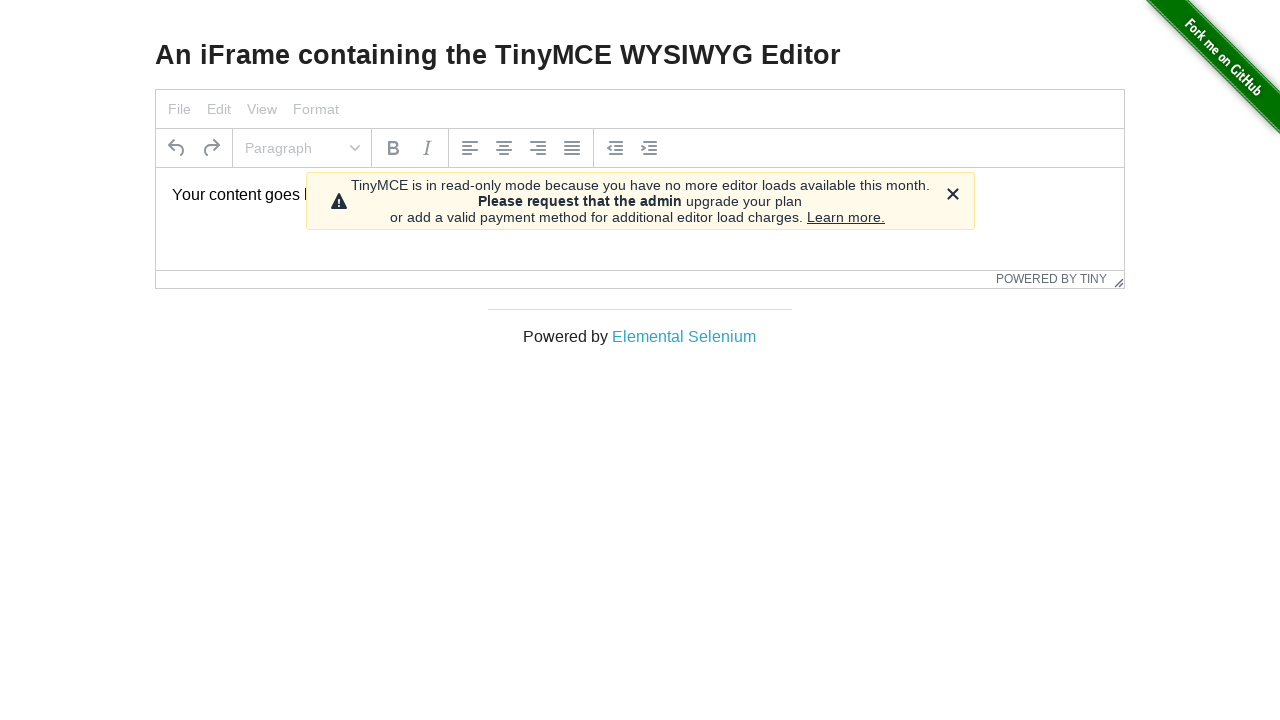

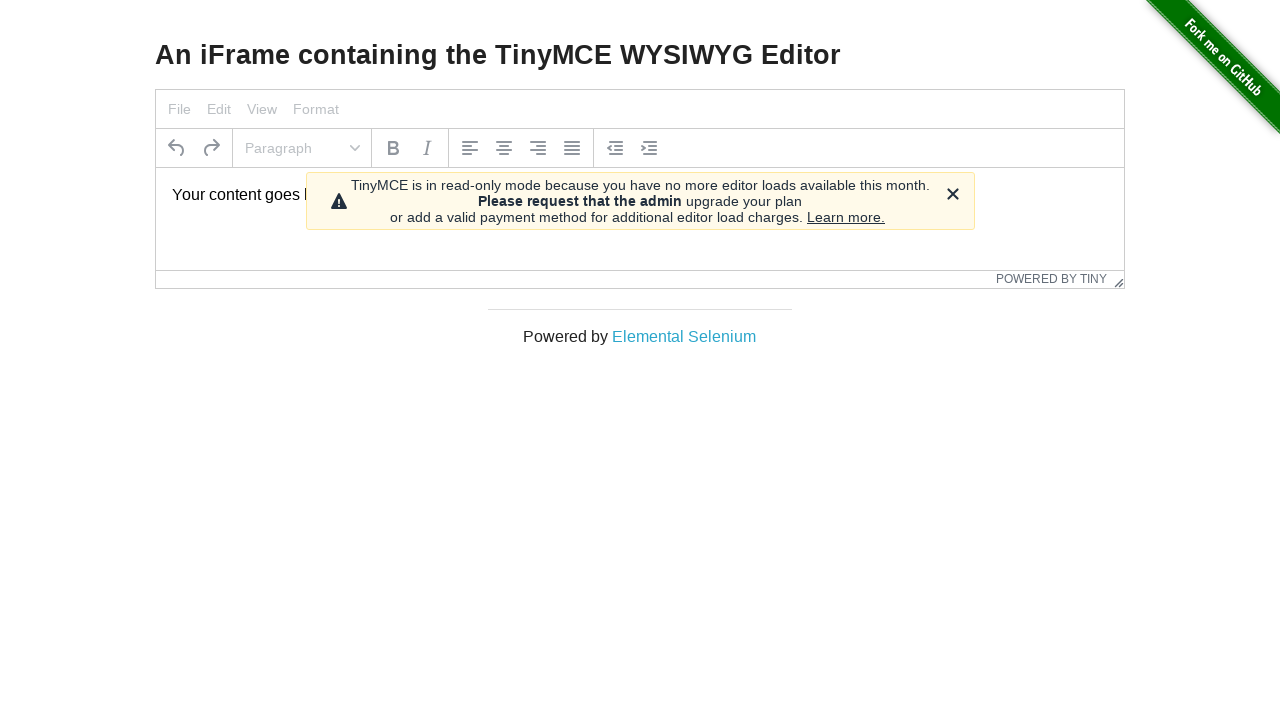